Tests that the currently applied filter link is highlighted with the 'selected' class.

Starting URL: https://demo.playwright.dev/todomvc

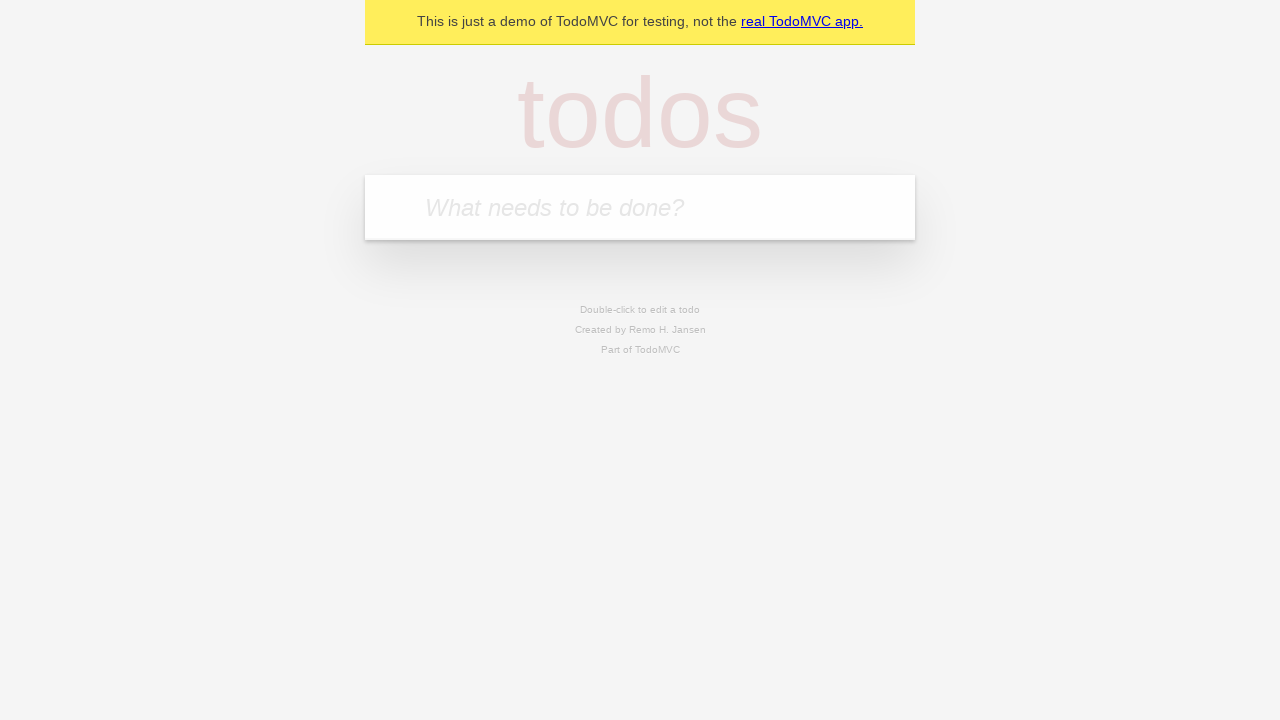

Filled todo input with 'buy some cheese' on internal:attr=[placeholder="What needs to be done?"i]
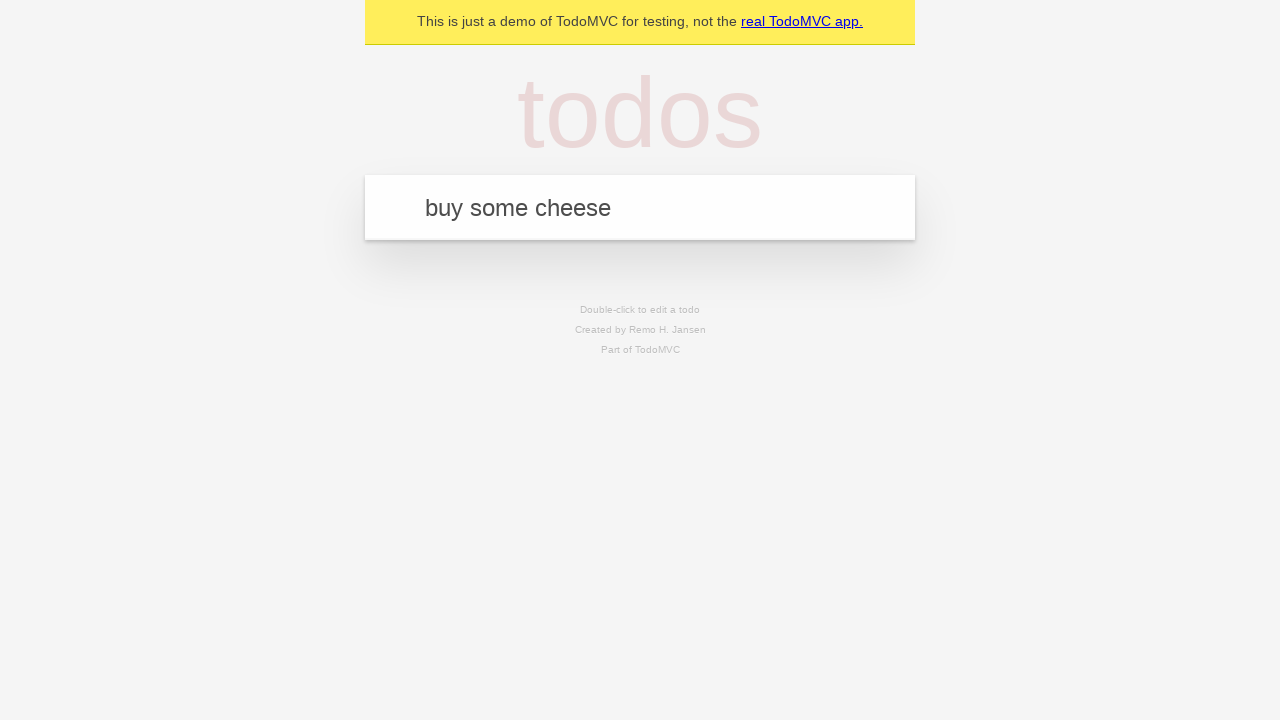

Pressed Enter to add first todo on internal:attr=[placeholder="What needs to be done?"i]
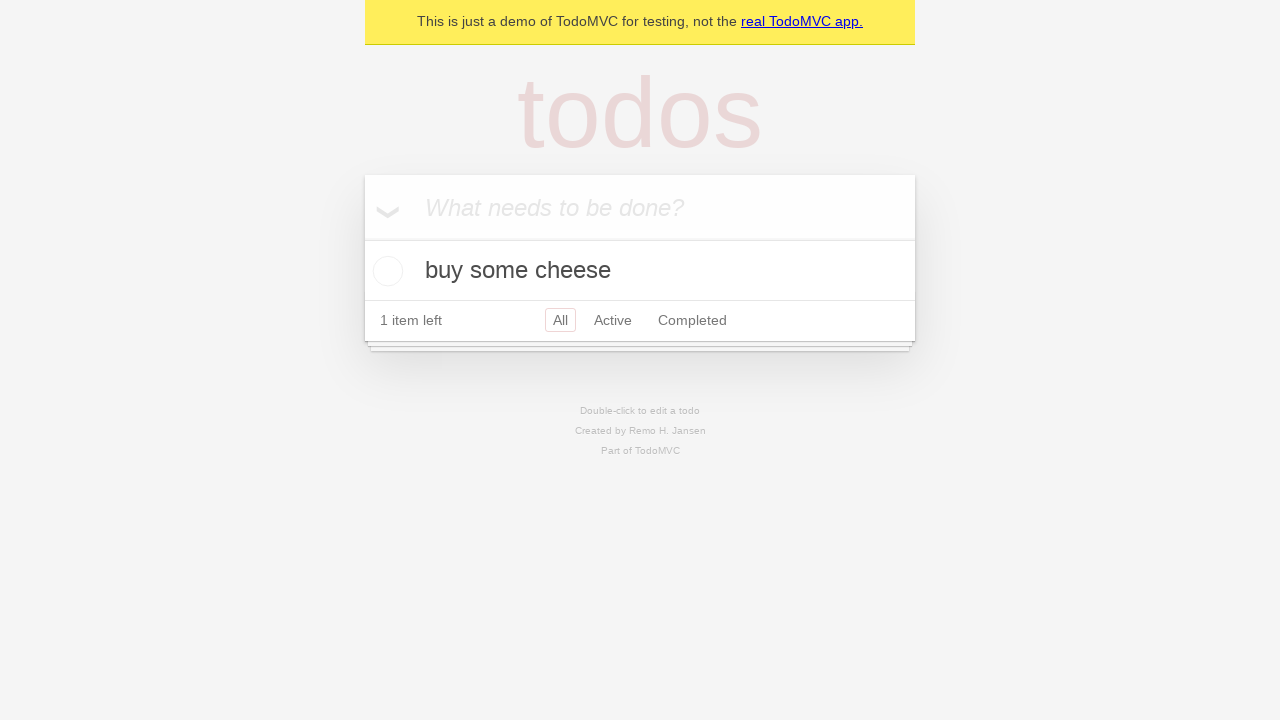

Filled todo input with 'feed the cat' on internal:attr=[placeholder="What needs to be done?"i]
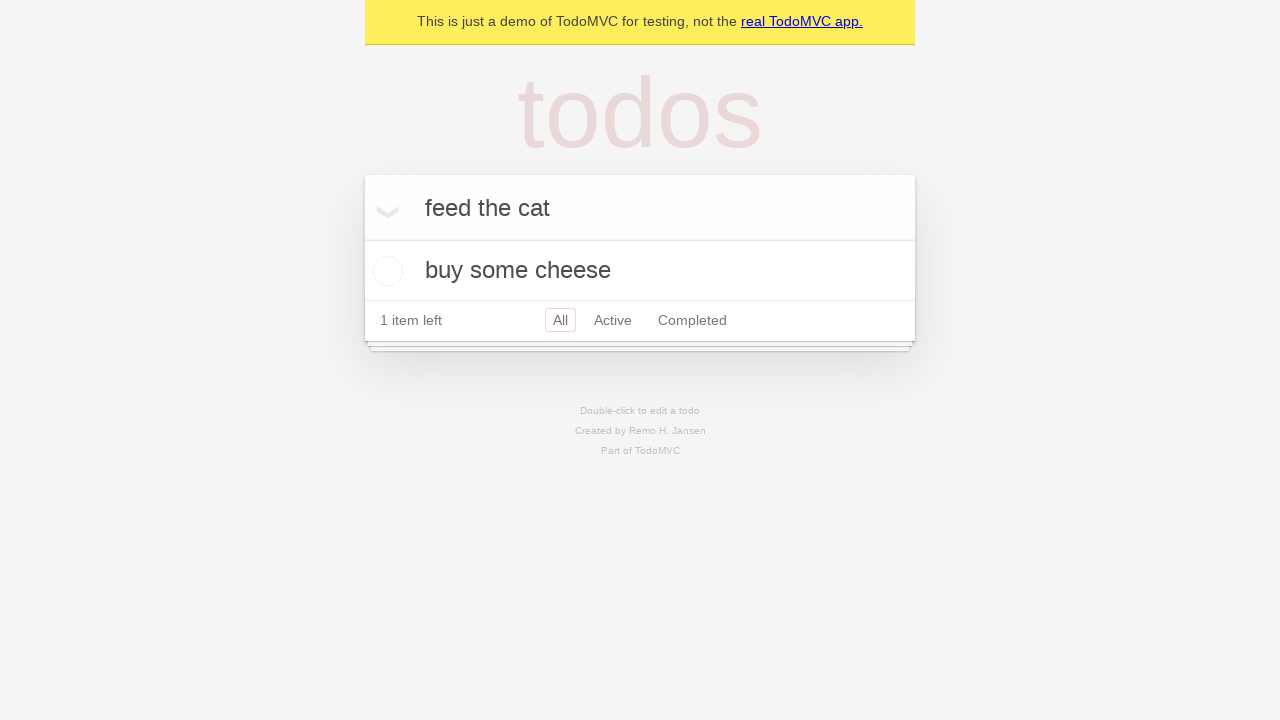

Pressed Enter to add second todo on internal:attr=[placeholder="What needs to be done?"i]
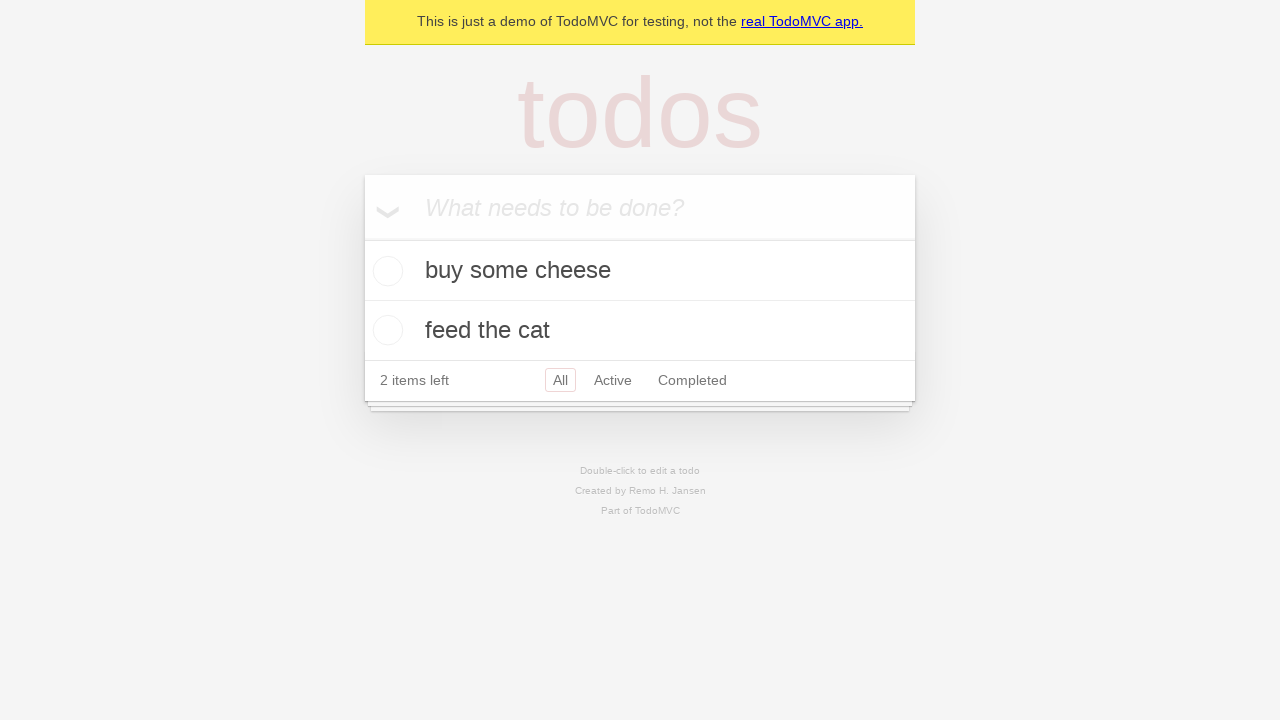

Filled todo input with 'book a doctors appointment' on internal:attr=[placeholder="What needs to be done?"i]
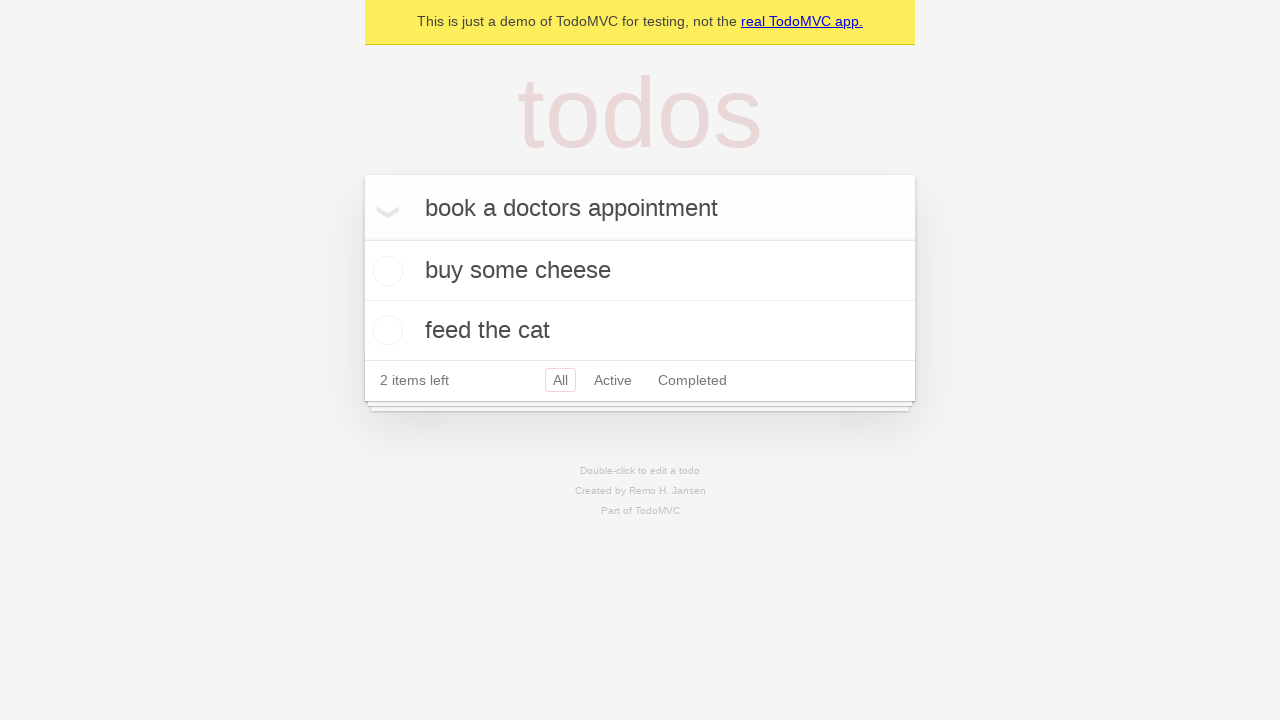

Pressed Enter to add third todo on internal:attr=[placeholder="What needs to be done?"i]
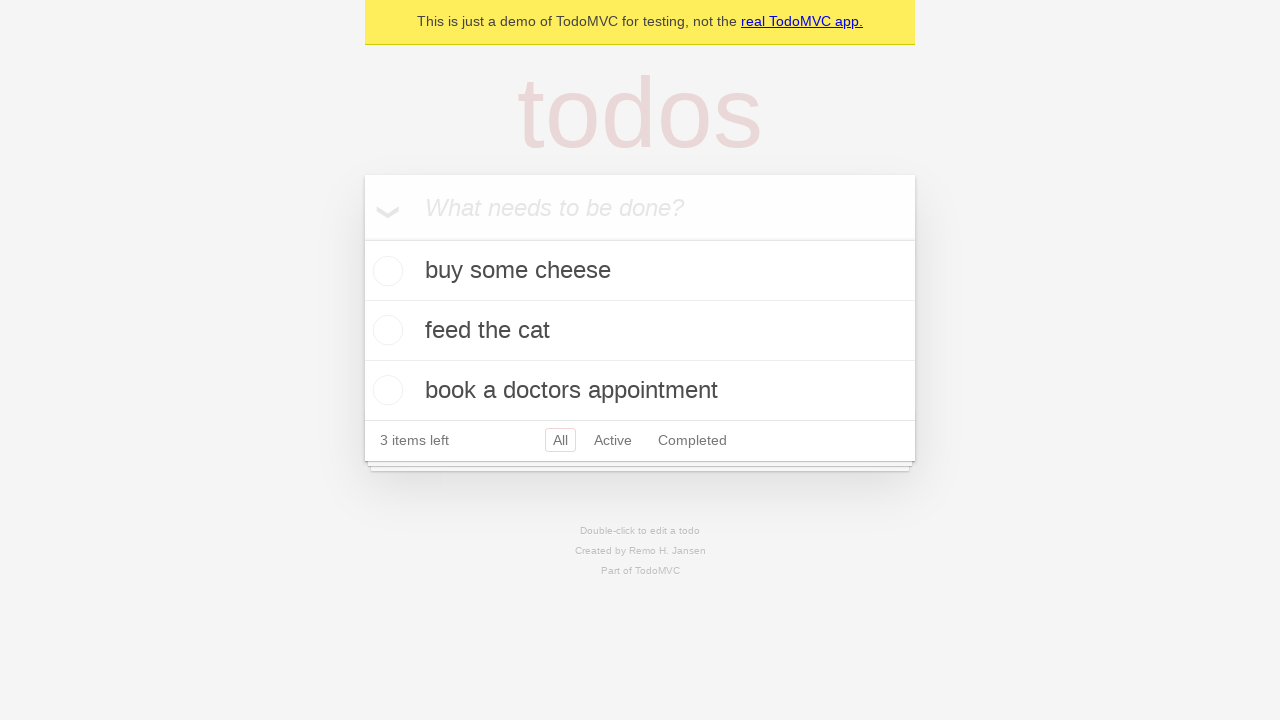

Clicked Active filter link at (613, 440) on internal:role=link[name="Active"i]
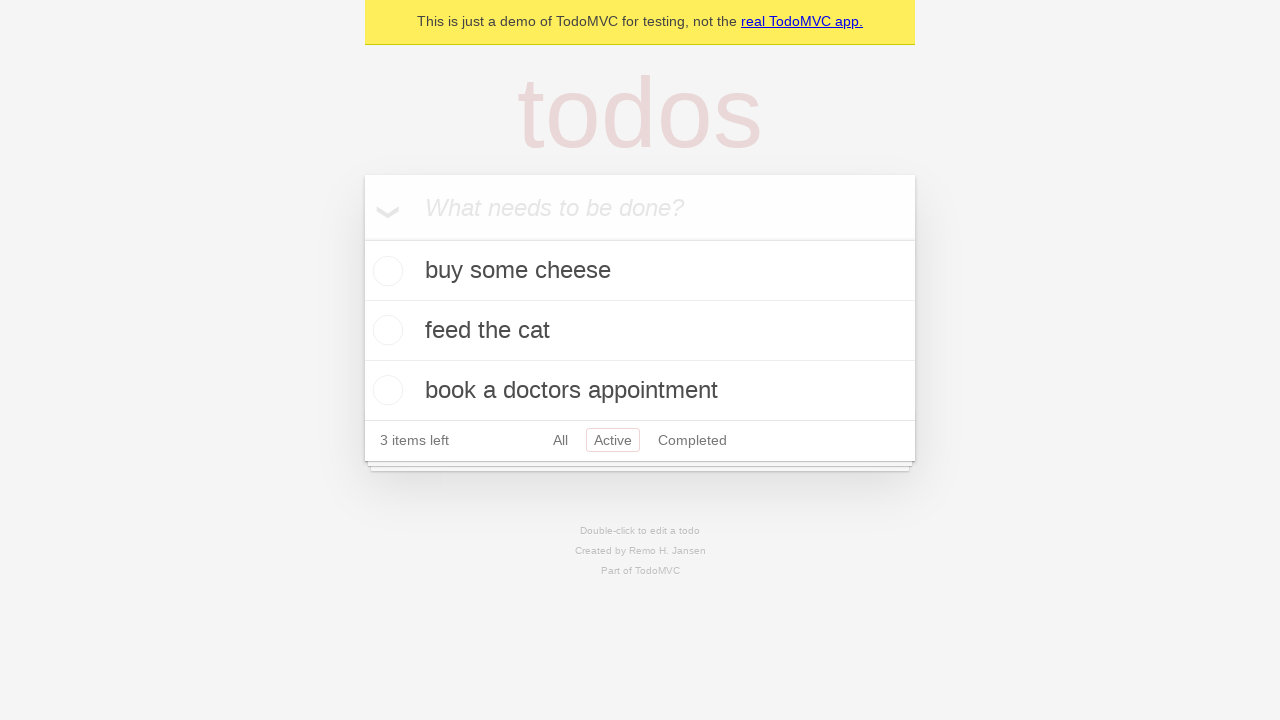

Clicked Completed filter link to verify it gets highlighted with 'selected' class at (692, 440) on internal:role=link[name="Completed"i]
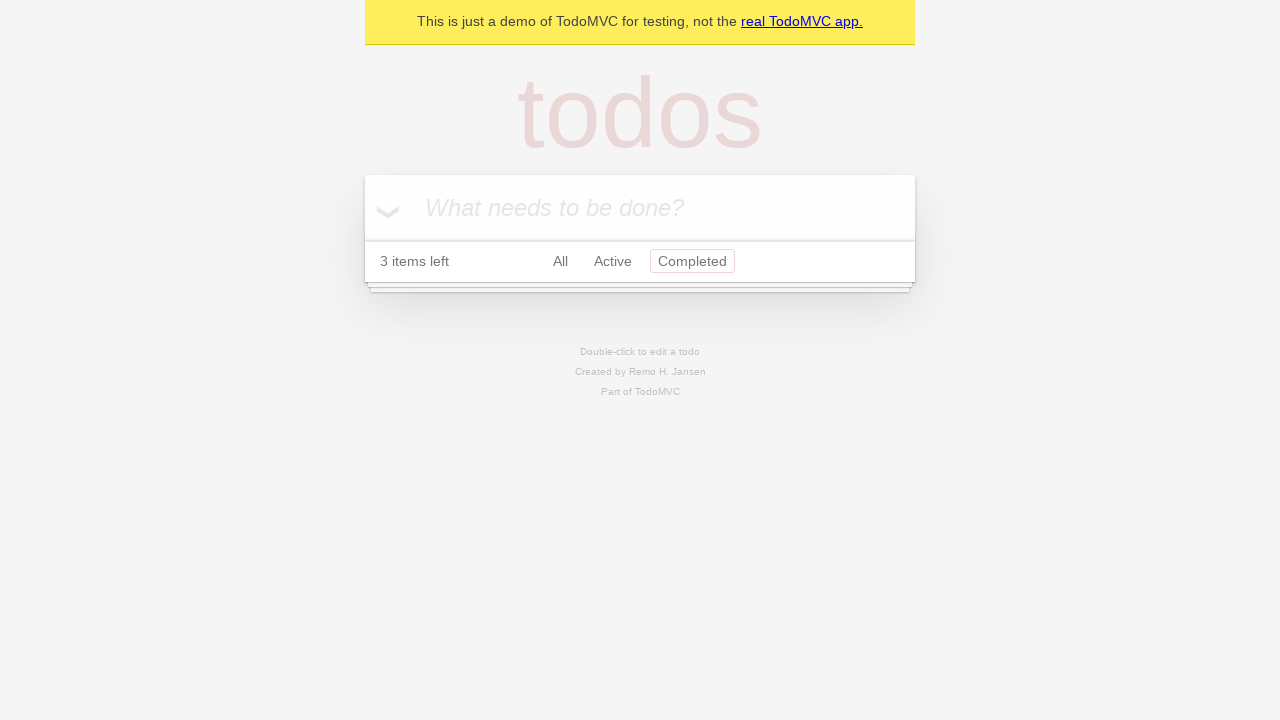

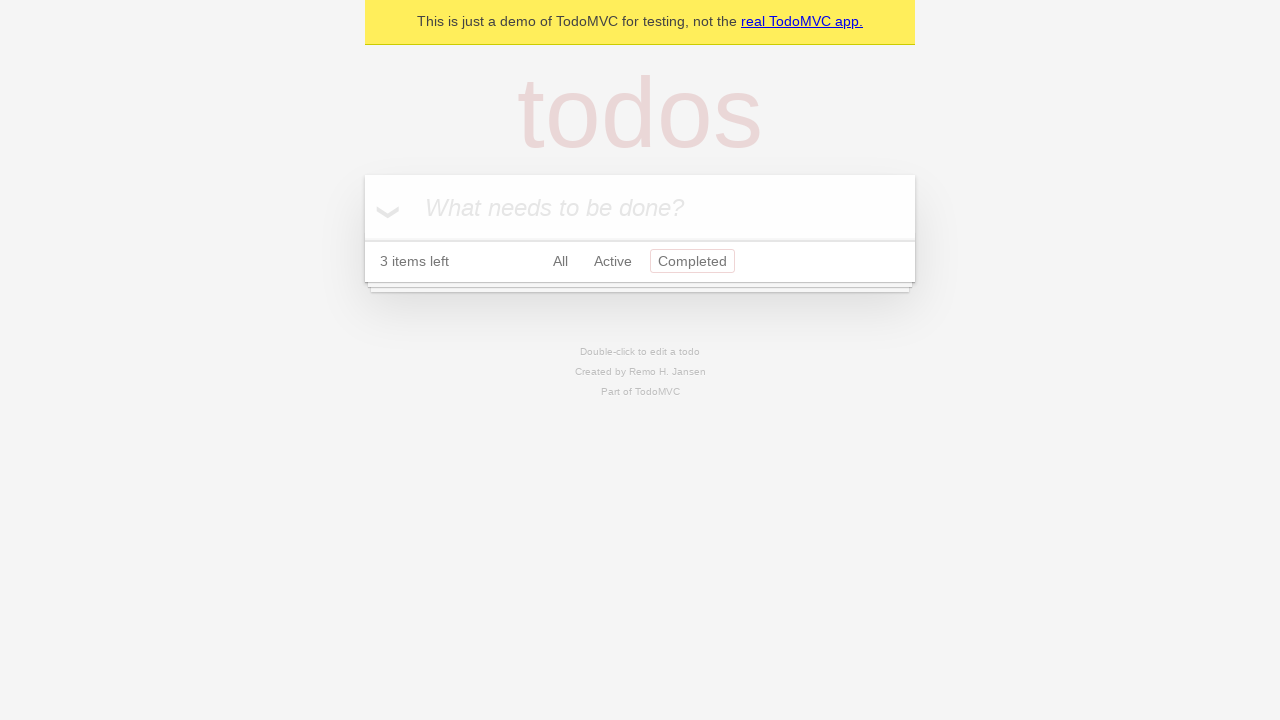